Tests hover functionality by hovering over an avatar image and verifying that the hidden caption/user information becomes visible.

Starting URL: http://the-internet.herokuapp.com/hovers

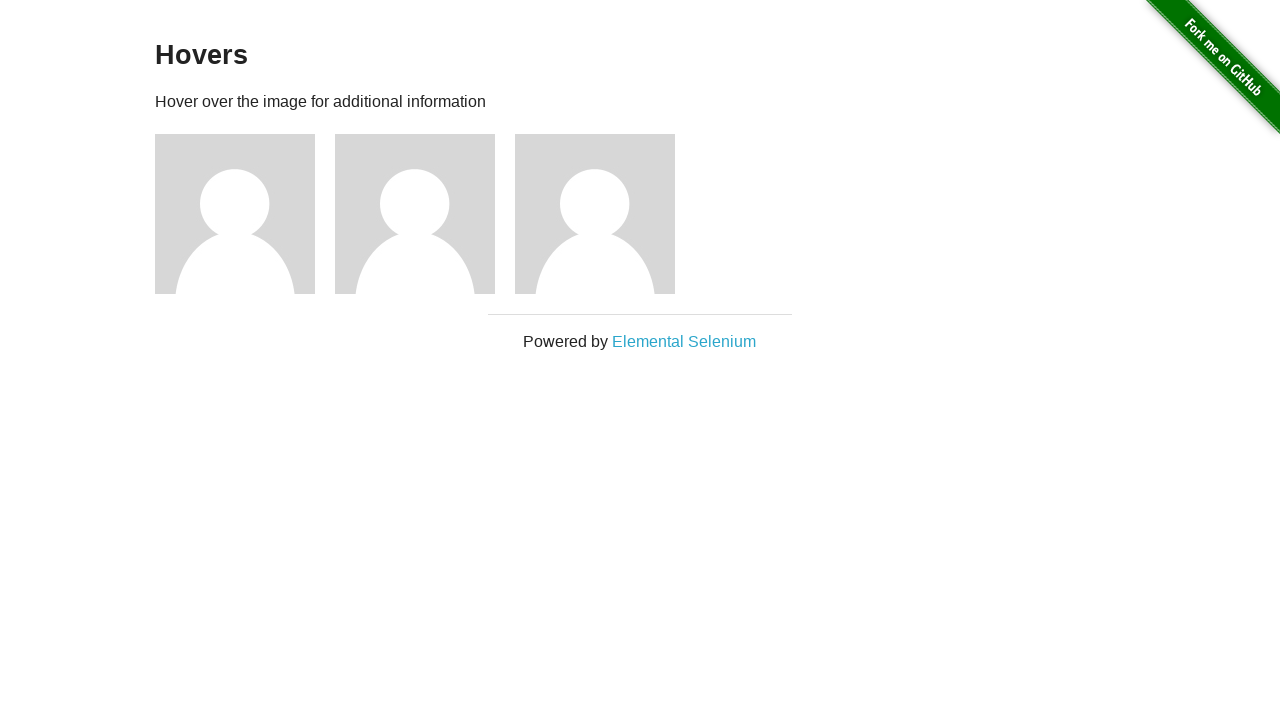

Navigated to hovers test page
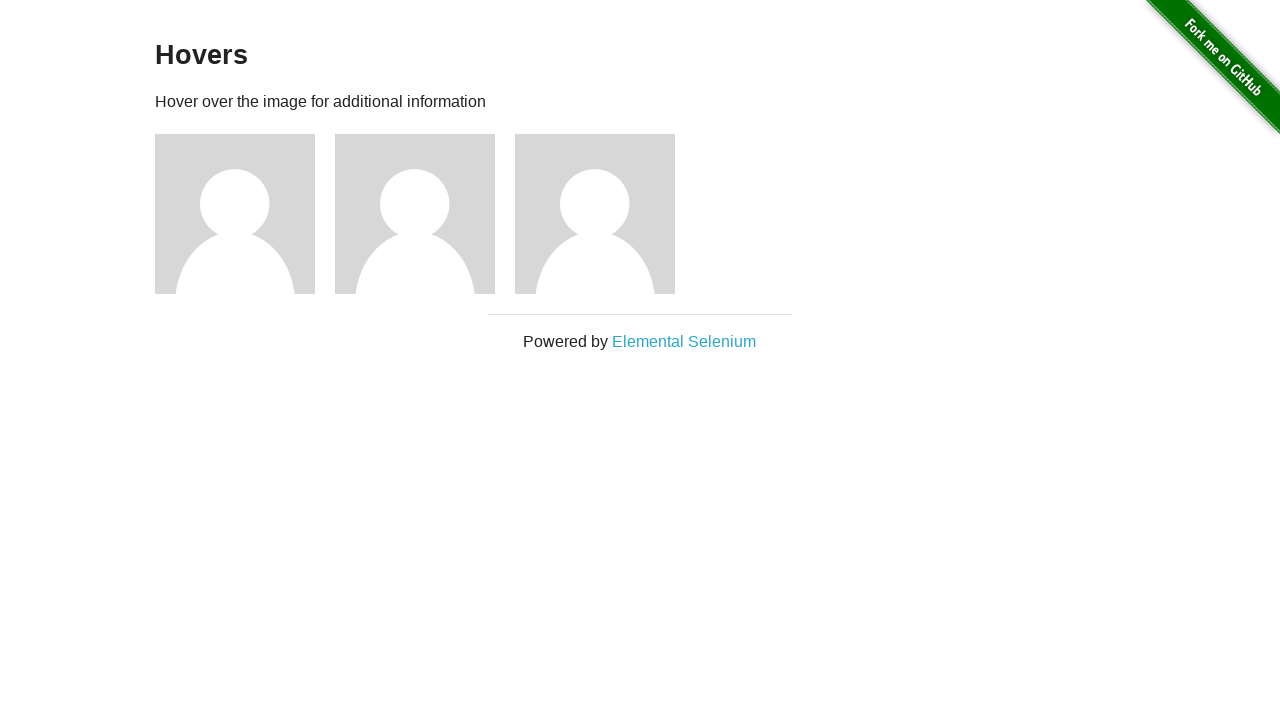

Hovered over the first avatar image at (245, 214) on .figure >> nth=0
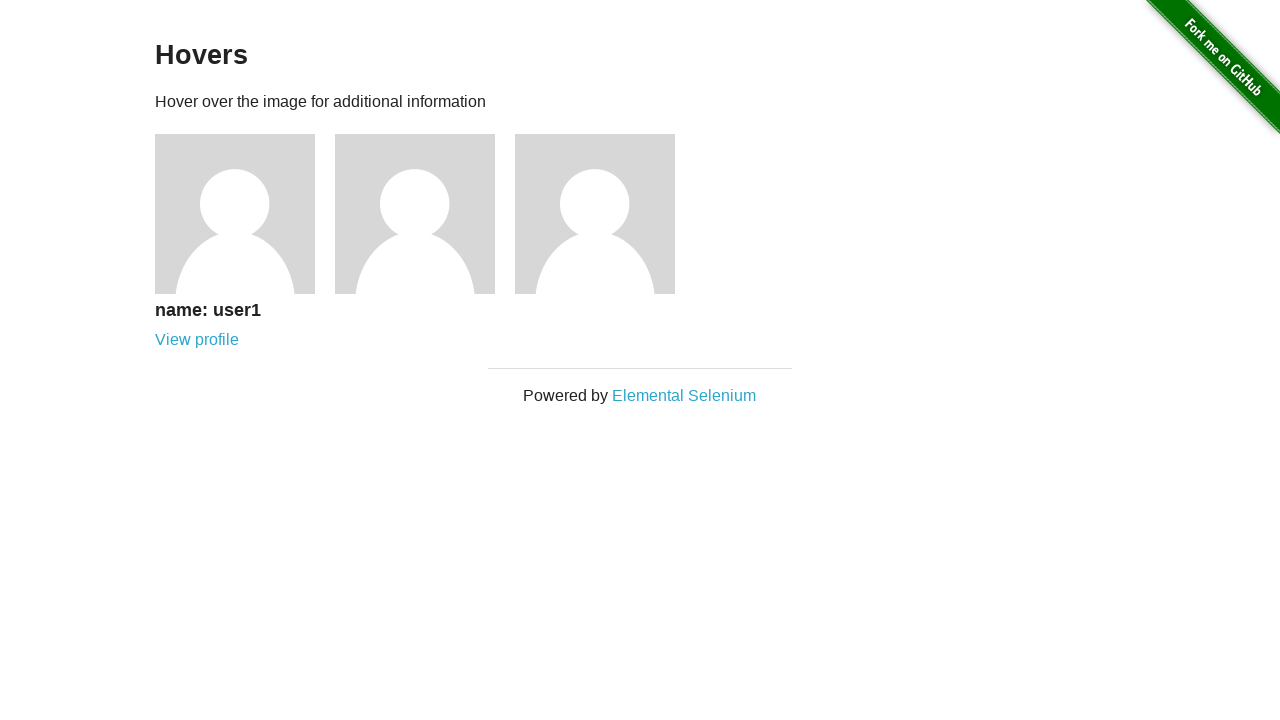

Caption became visible after hovering
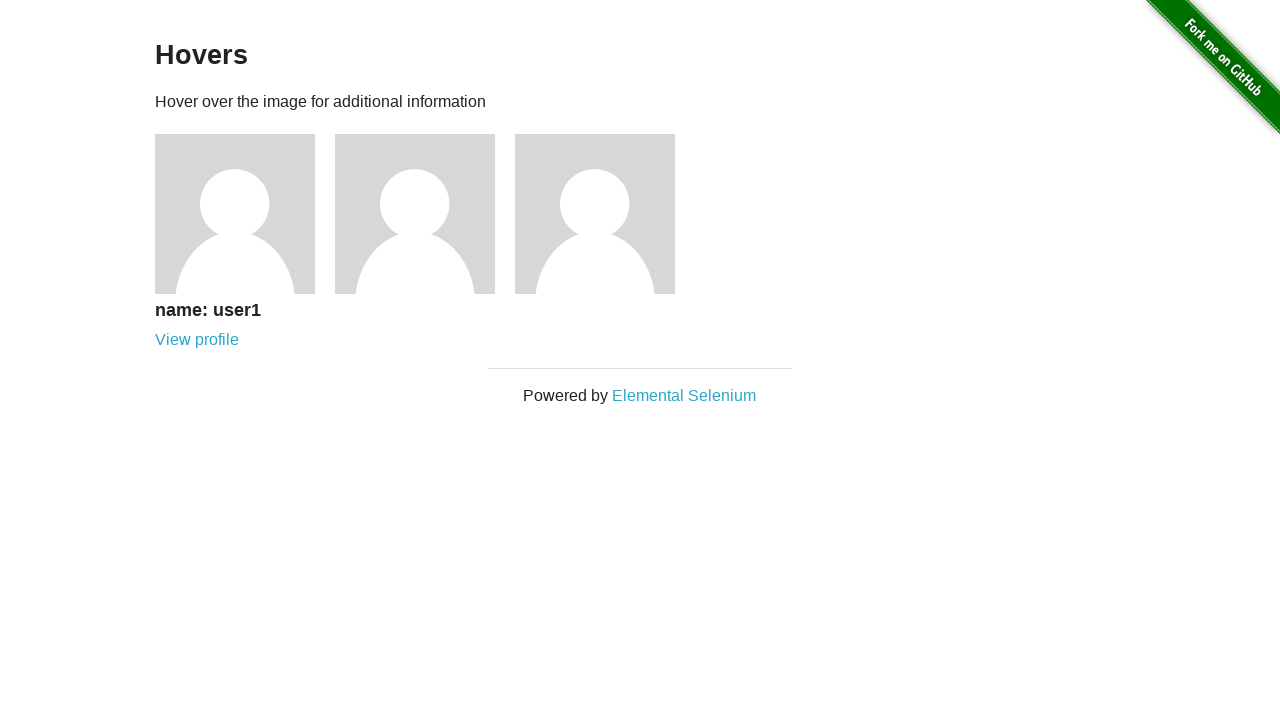

Verified that the caption/user information is visible
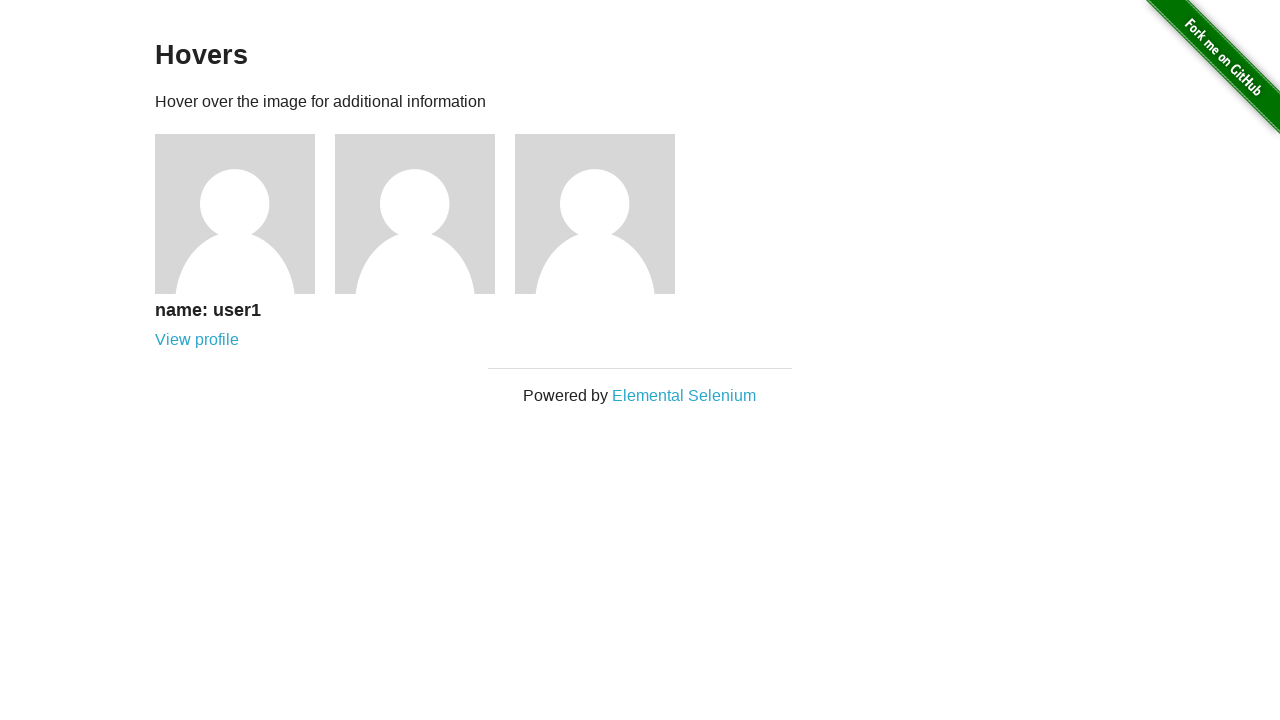

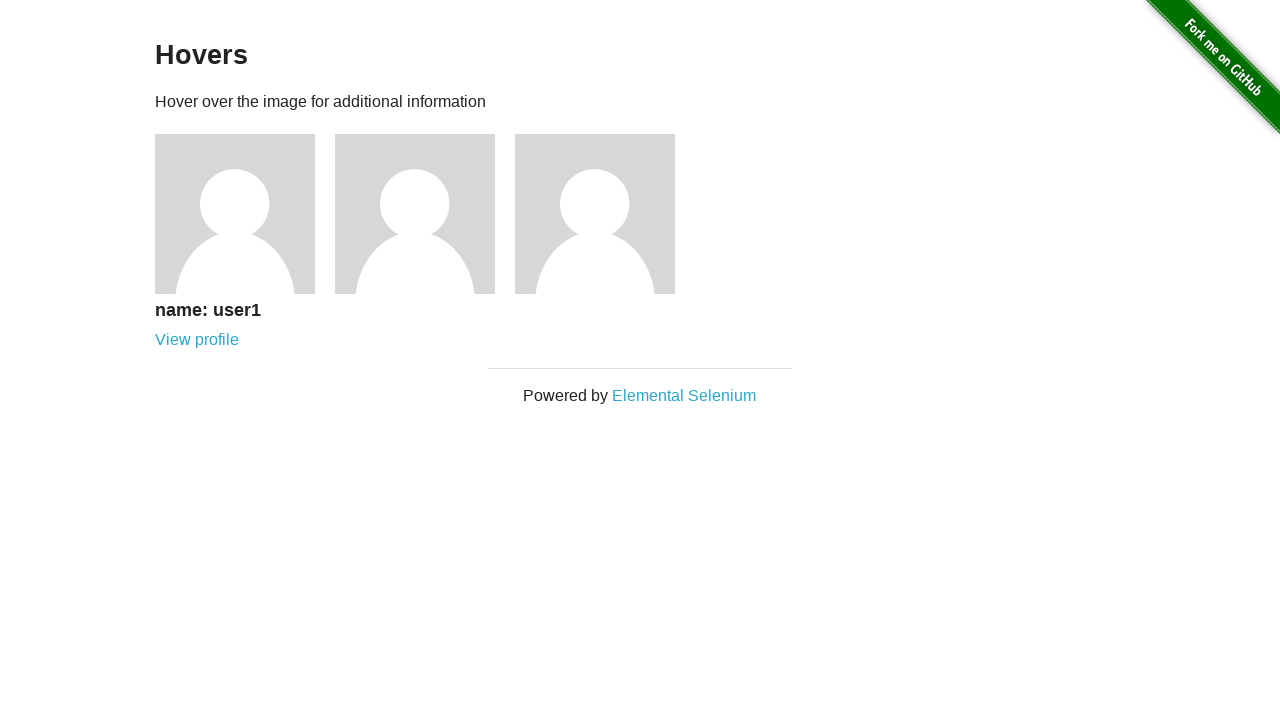